Tests that todo data persists after page reload

Starting URL: https://demo.playwright.dev/todomvc

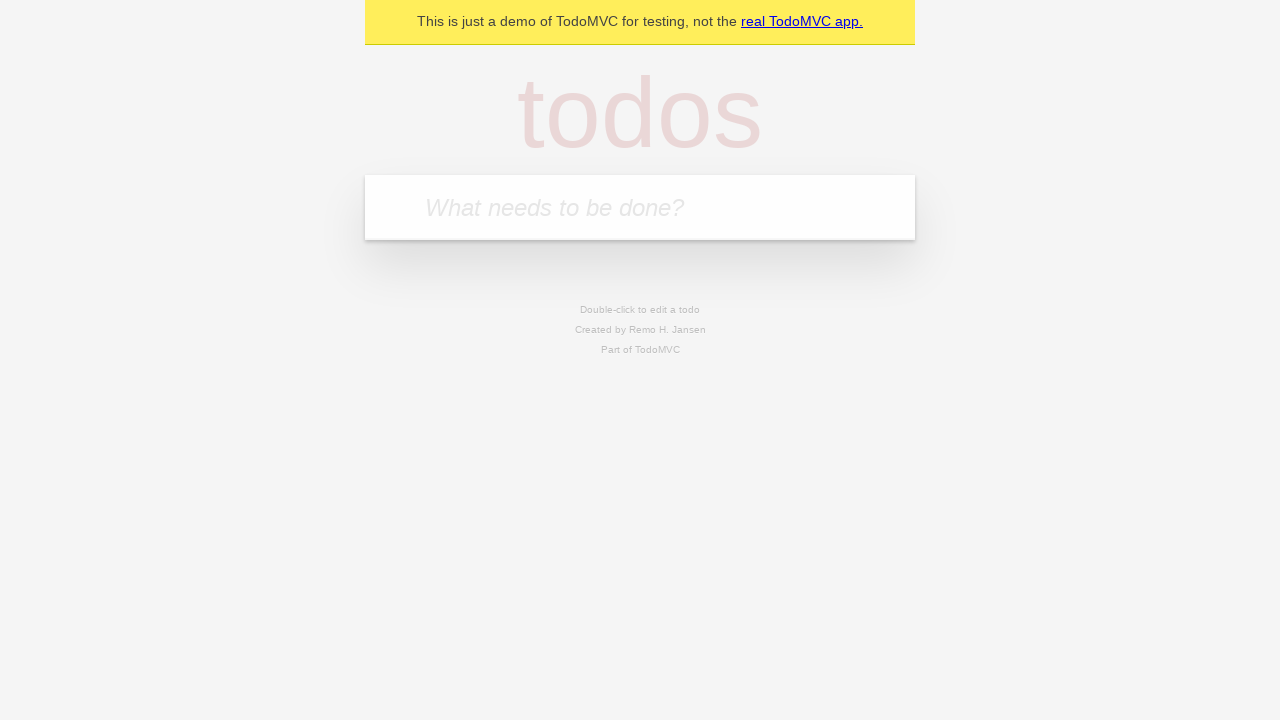

Filled new todo input with 'buy some cheese' on .new-todo
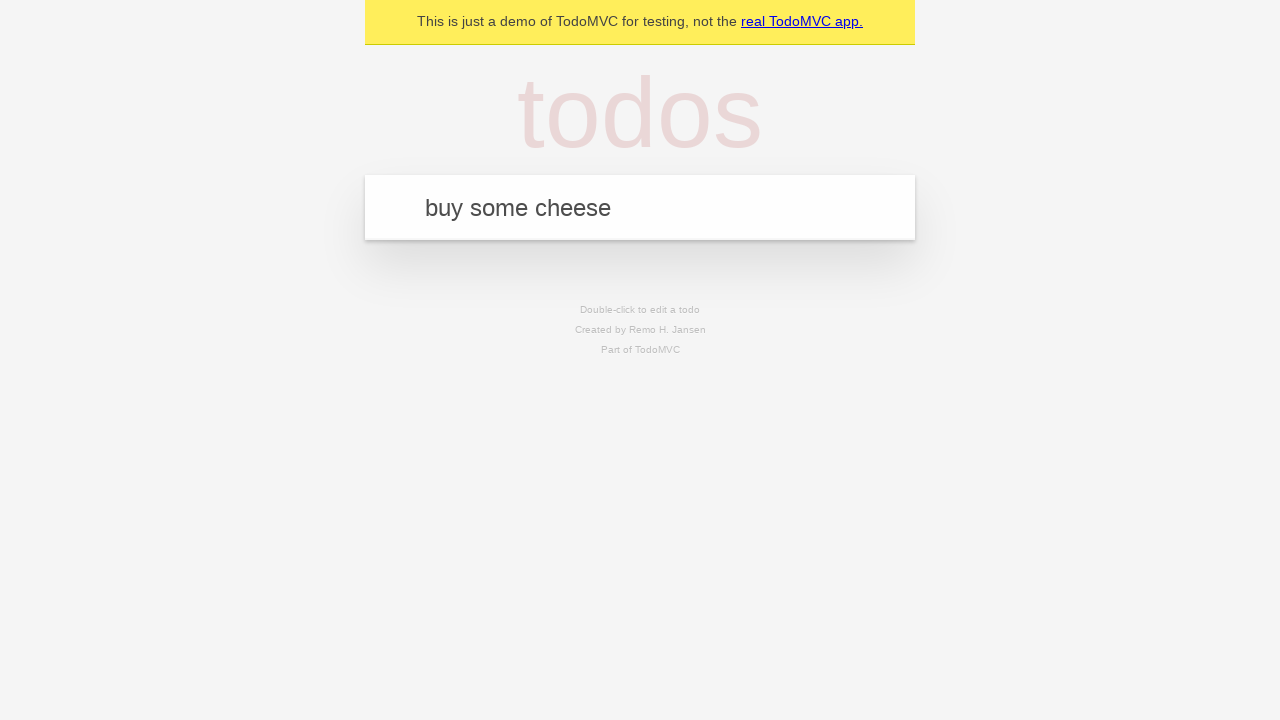

Pressed Enter to create first todo item on .new-todo
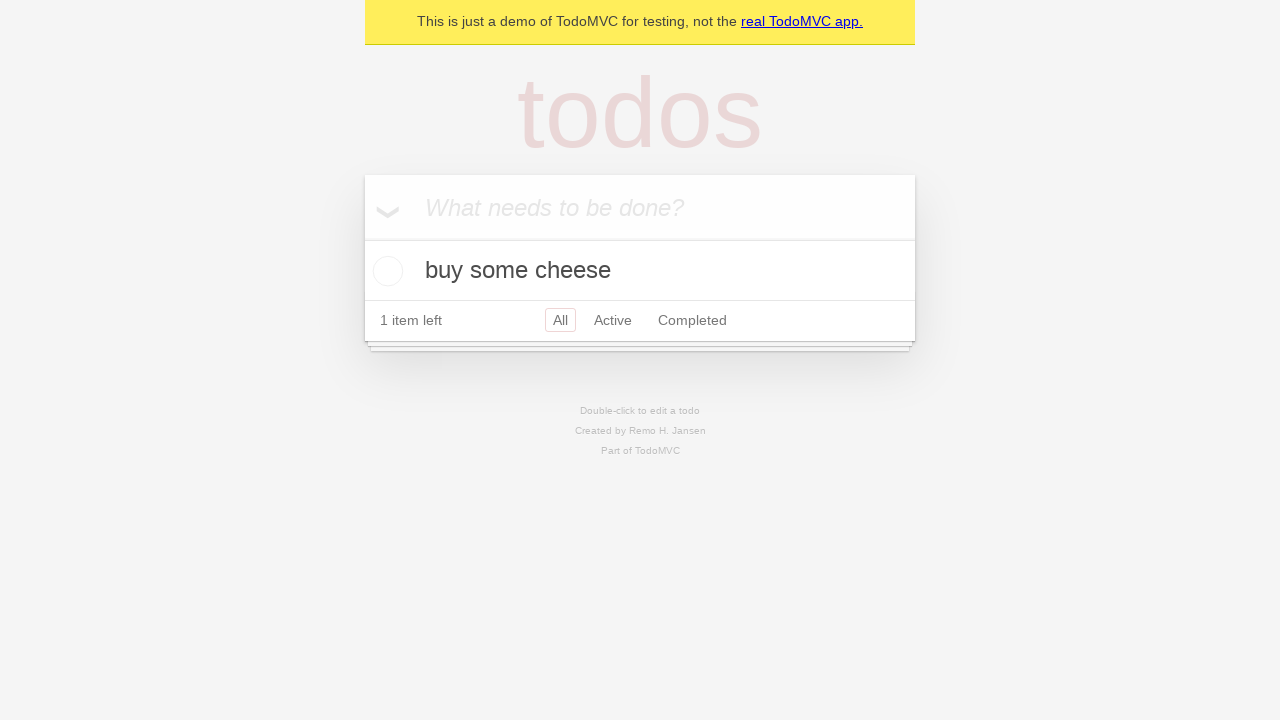

Filled new todo input with 'feed the cat' on .new-todo
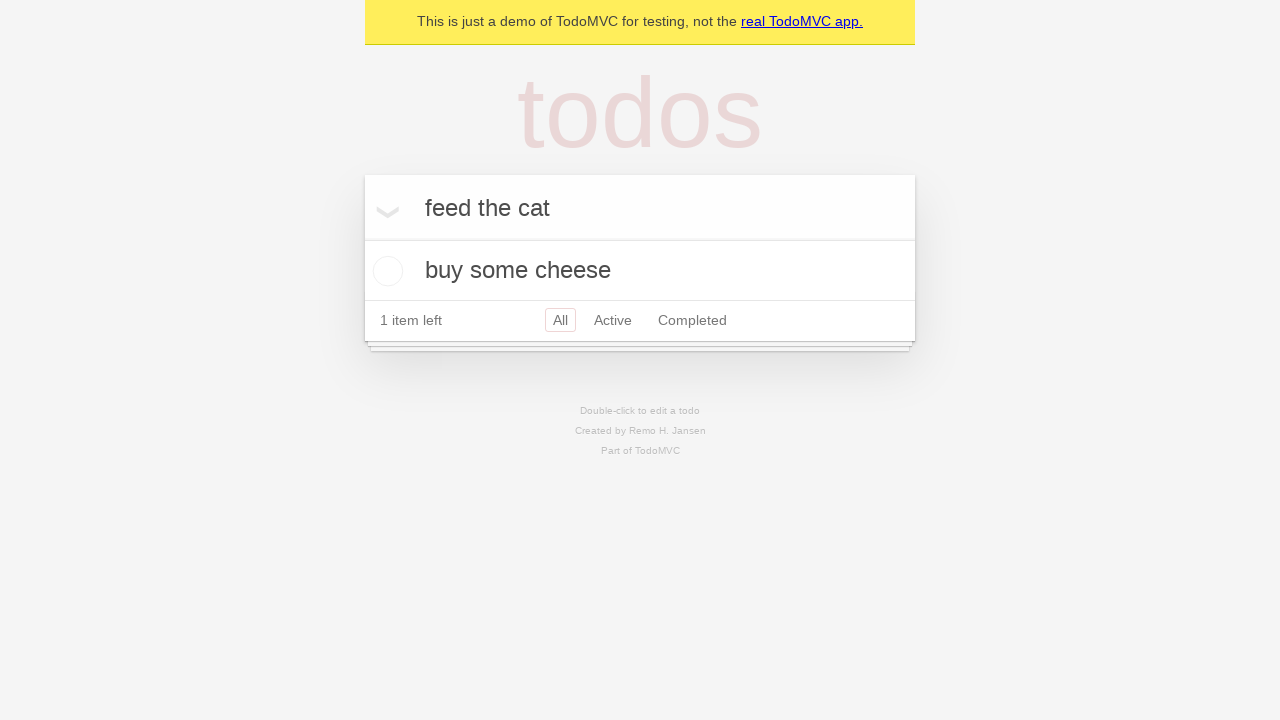

Pressed Enter to create second todo item on .new-todo
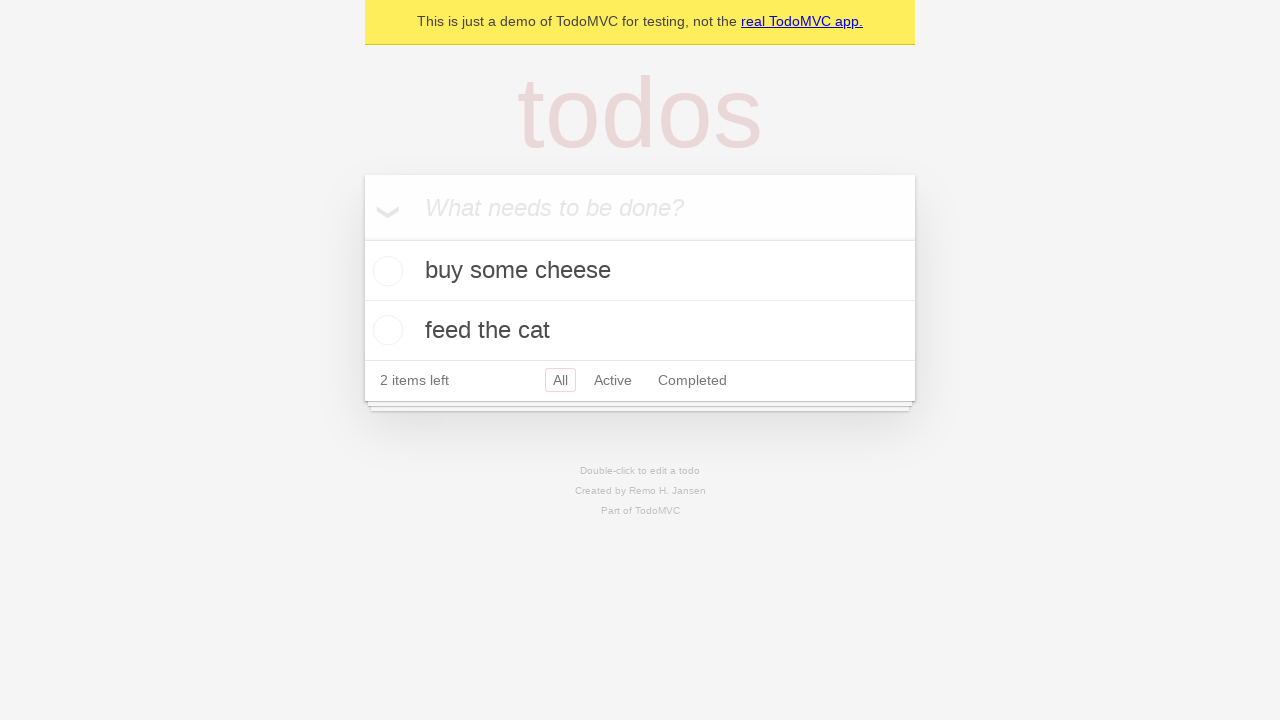

Checked the first todo item as complete at (385, 271) on .todo-list li >> nth=0 >> .toggle
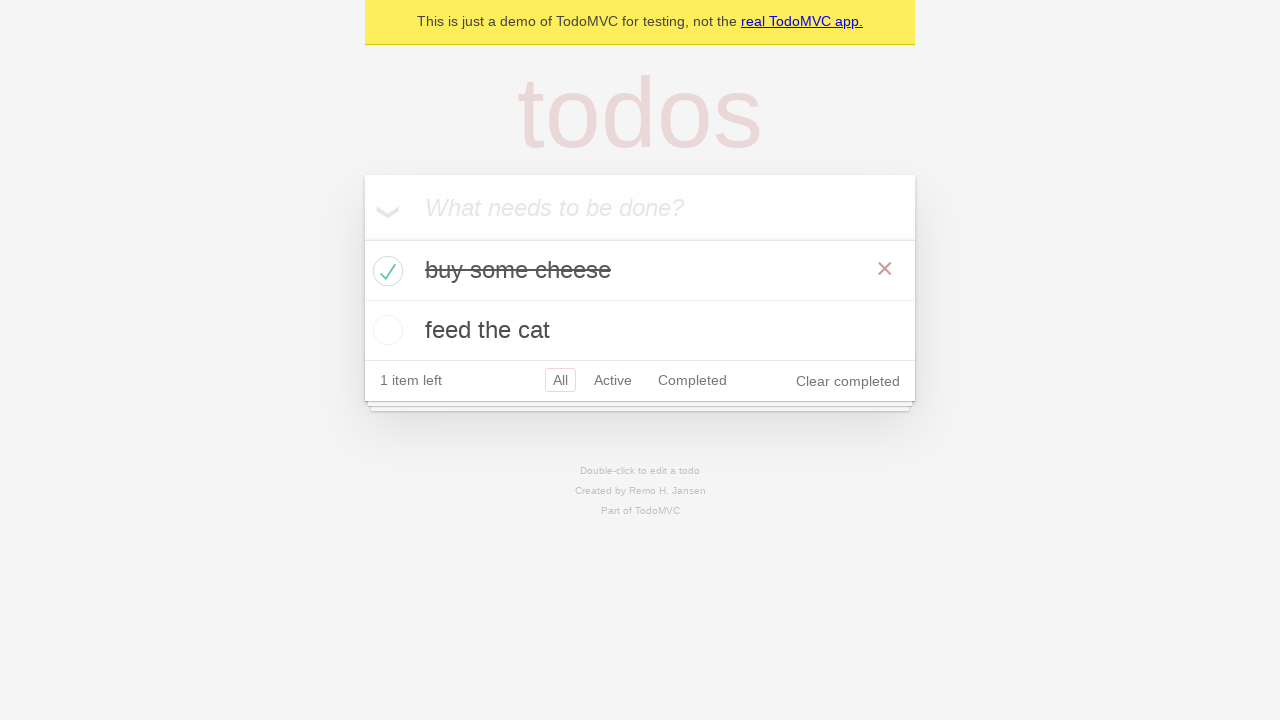

Reloaded the page to test data persistence
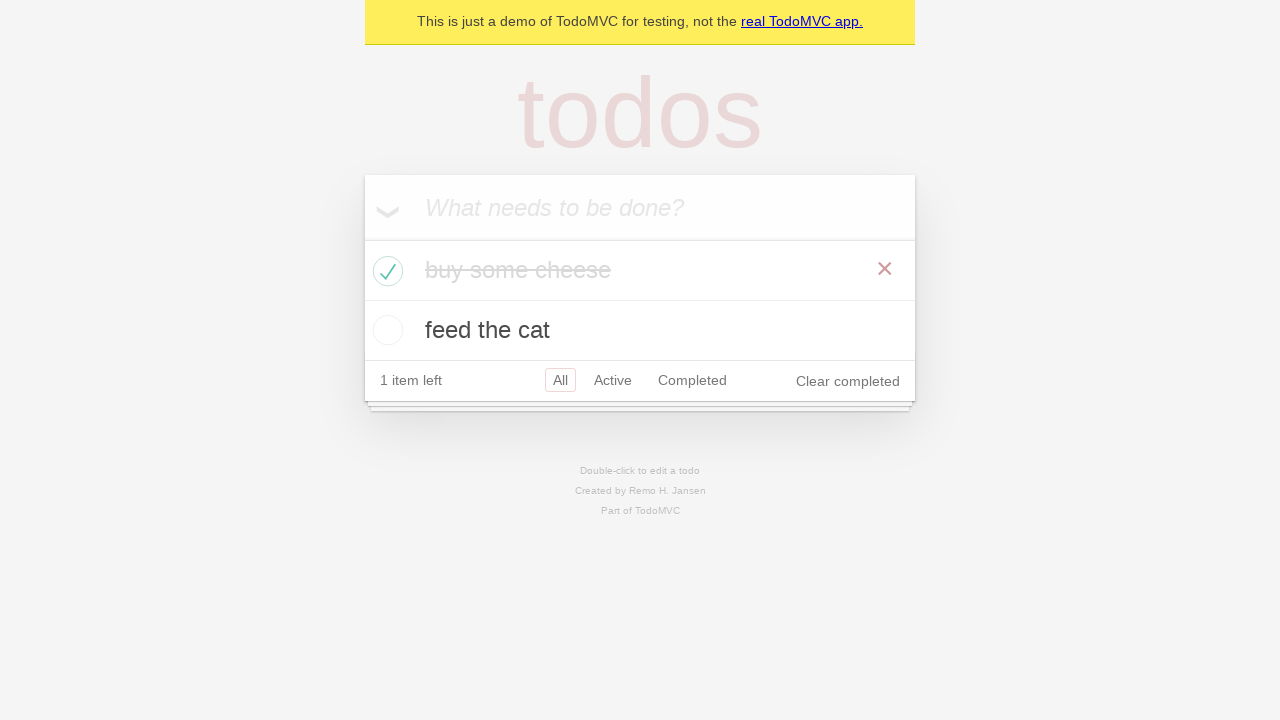

Verified todo items persisted and loaded after page reload
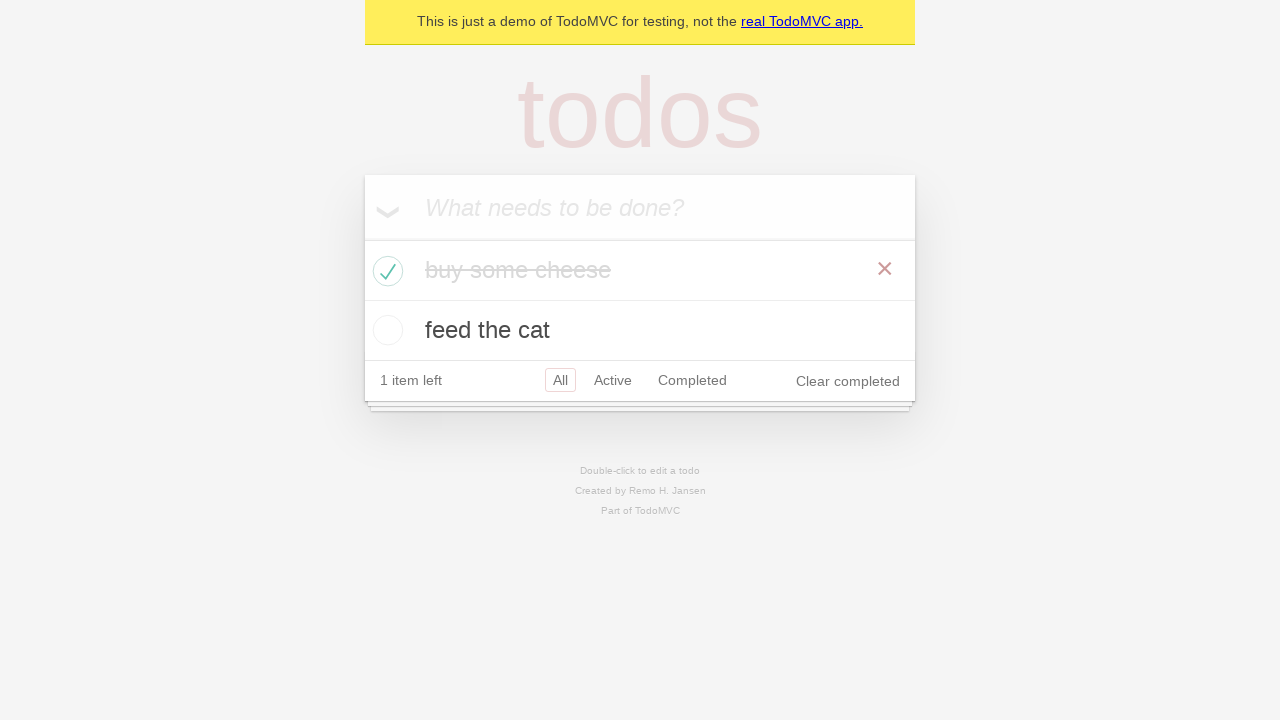

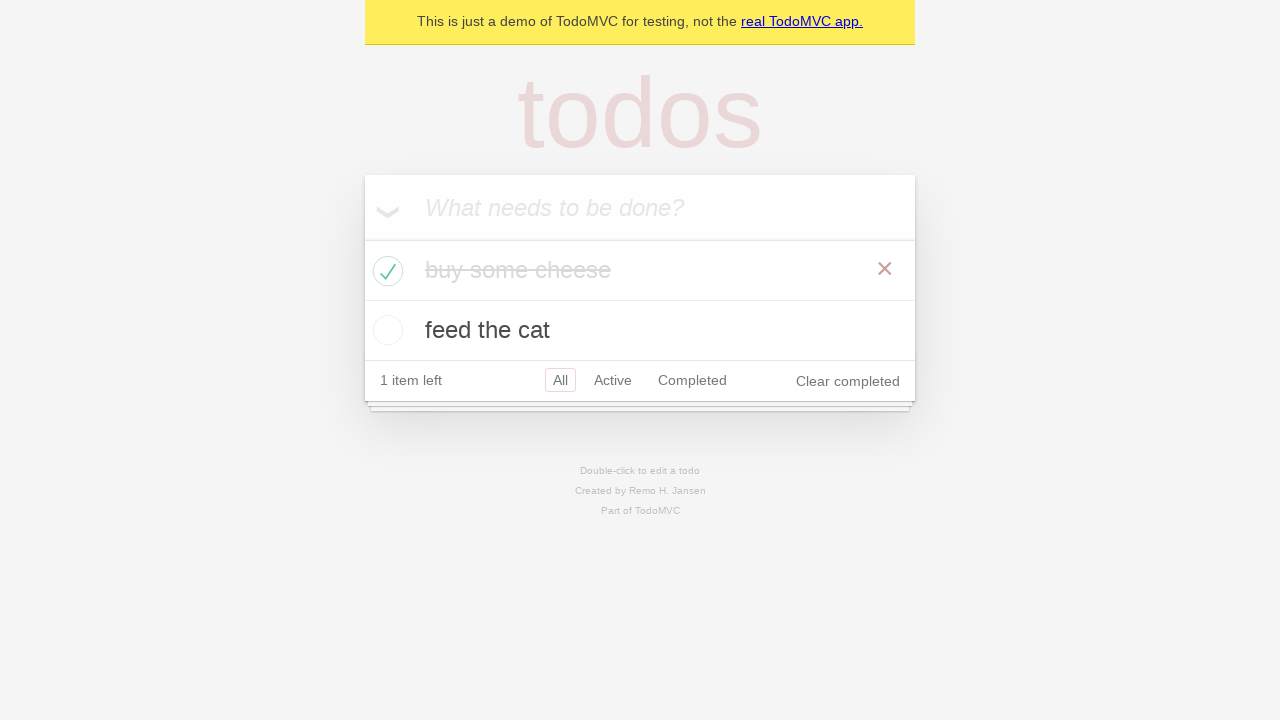